Tests right-click (context click) functionality on a search input field

Starting URL: http://omayo.blogspot.com

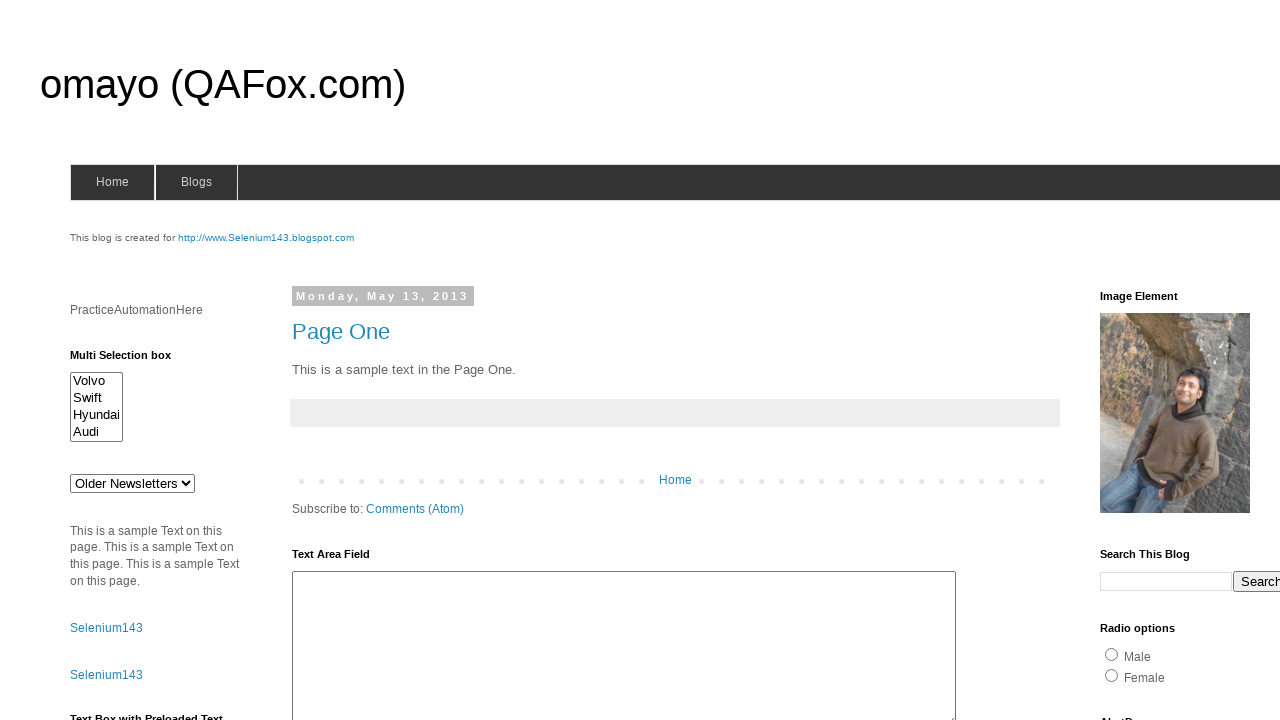

Located search box field with name='q'
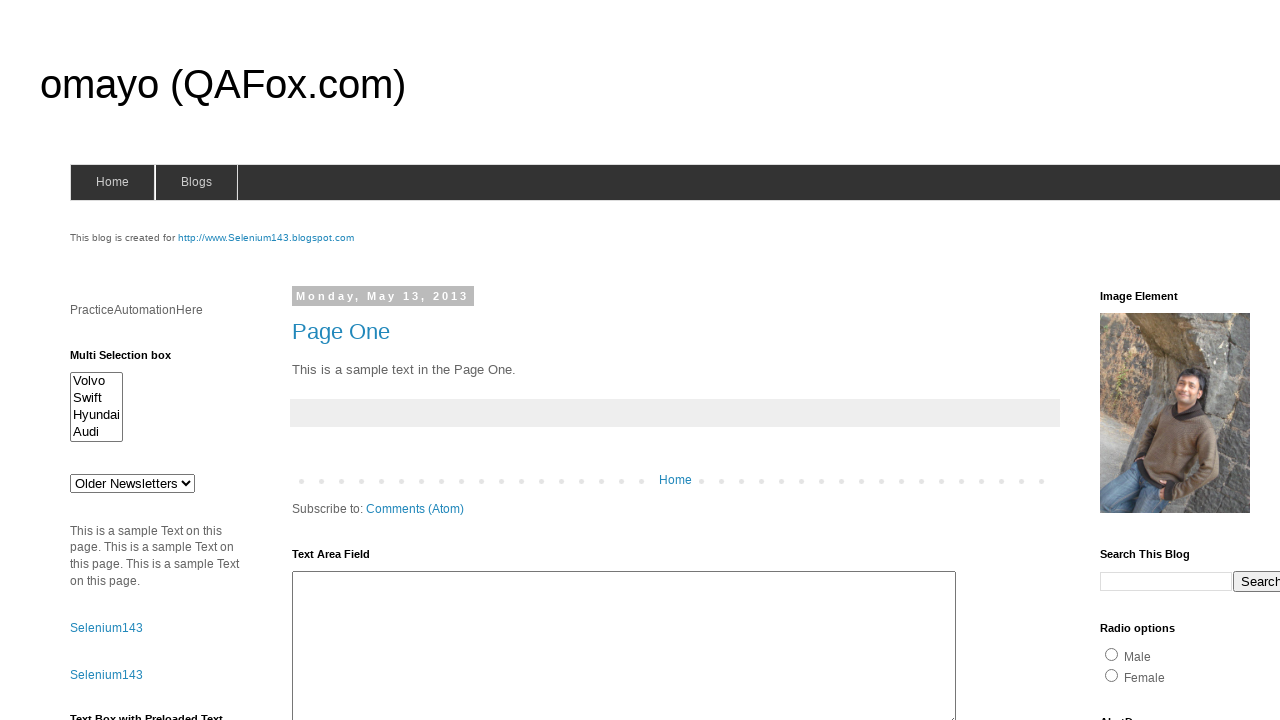

Performed right-click (context click) on search box field at (1166, 581) on input[name='q']
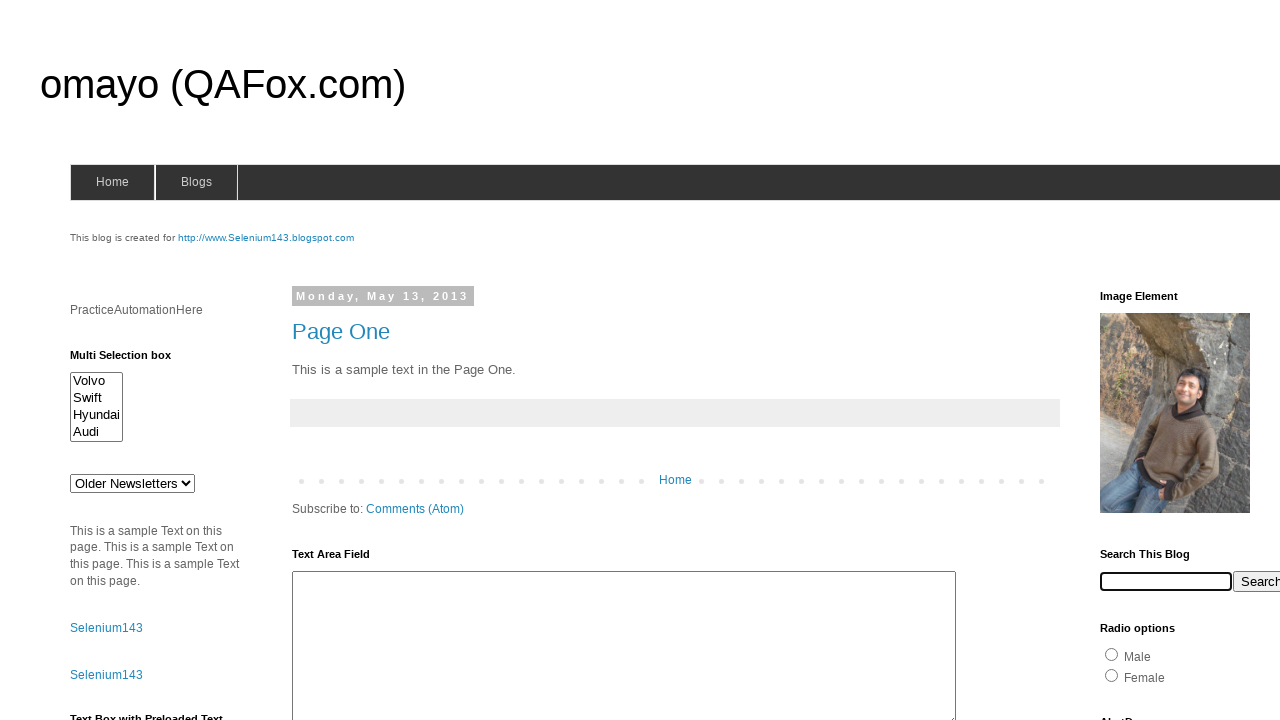

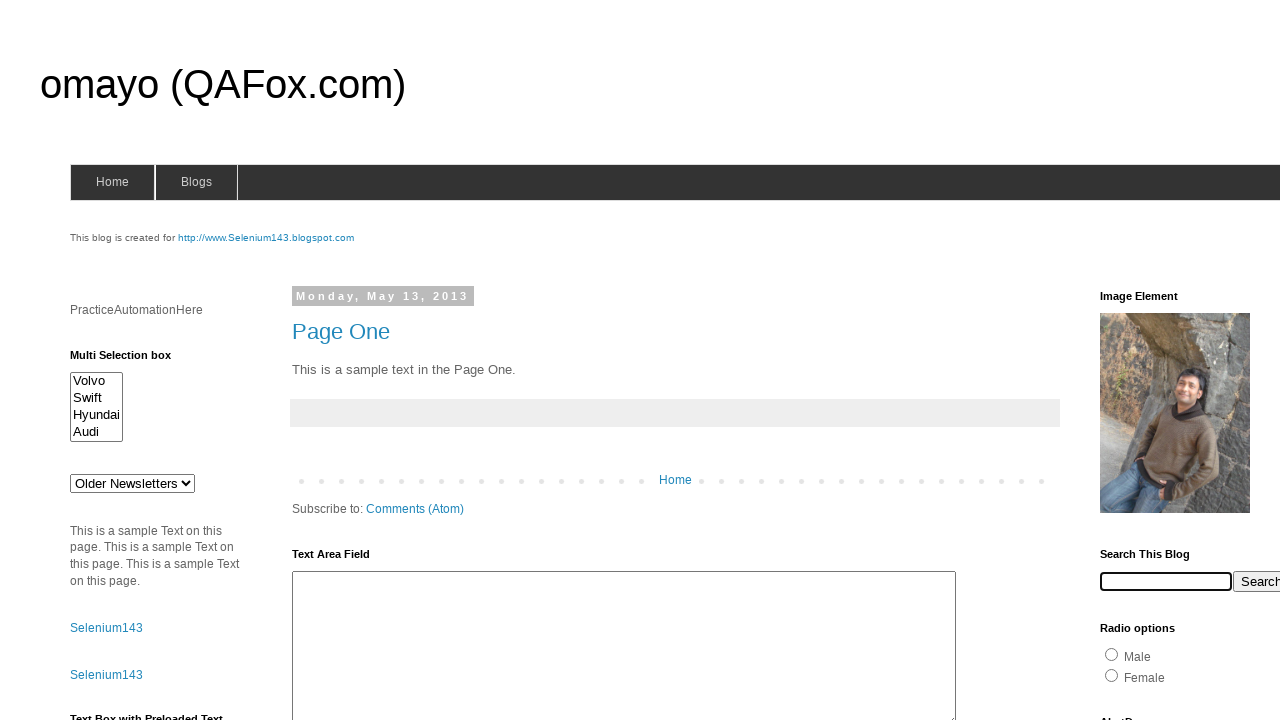